Tests dropdown page by navigating to it and verifying dropdown content options are available

Starting URL: http://the-internet.herokuapp.com/

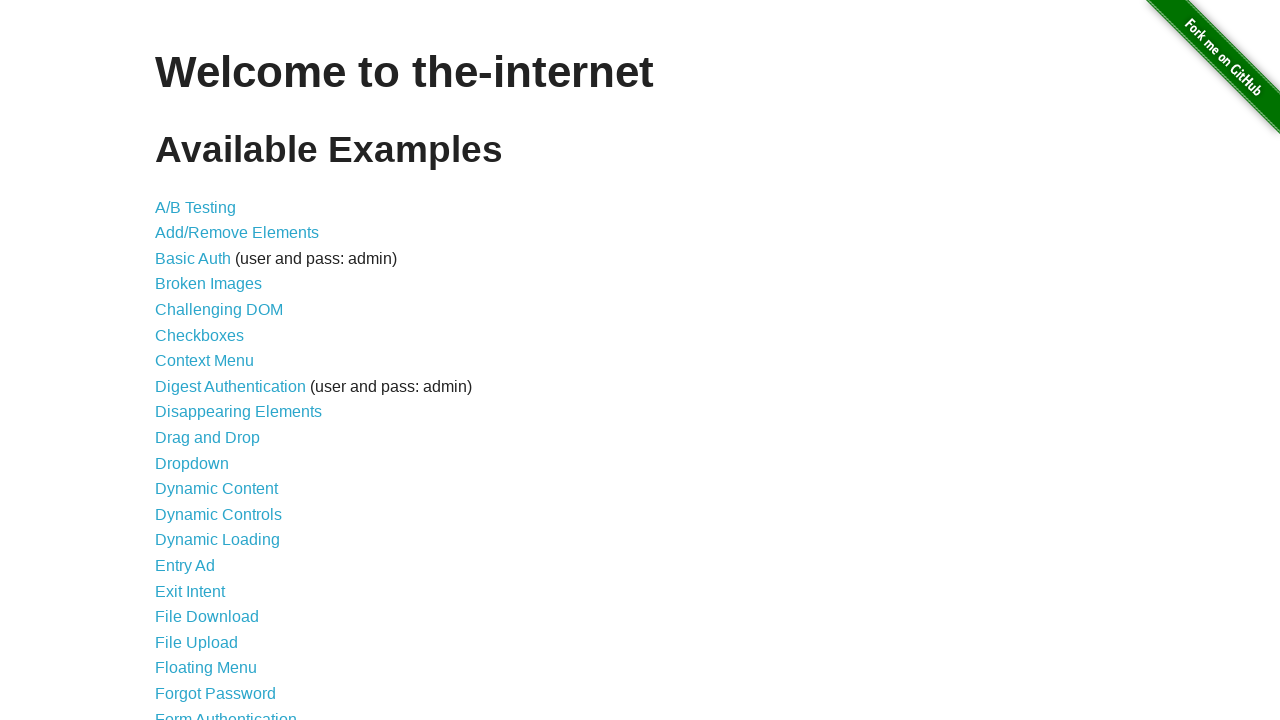

Clicked on Dropdown link at (192, 463) on xpath=//a[contains(text(),'Dropdown')]
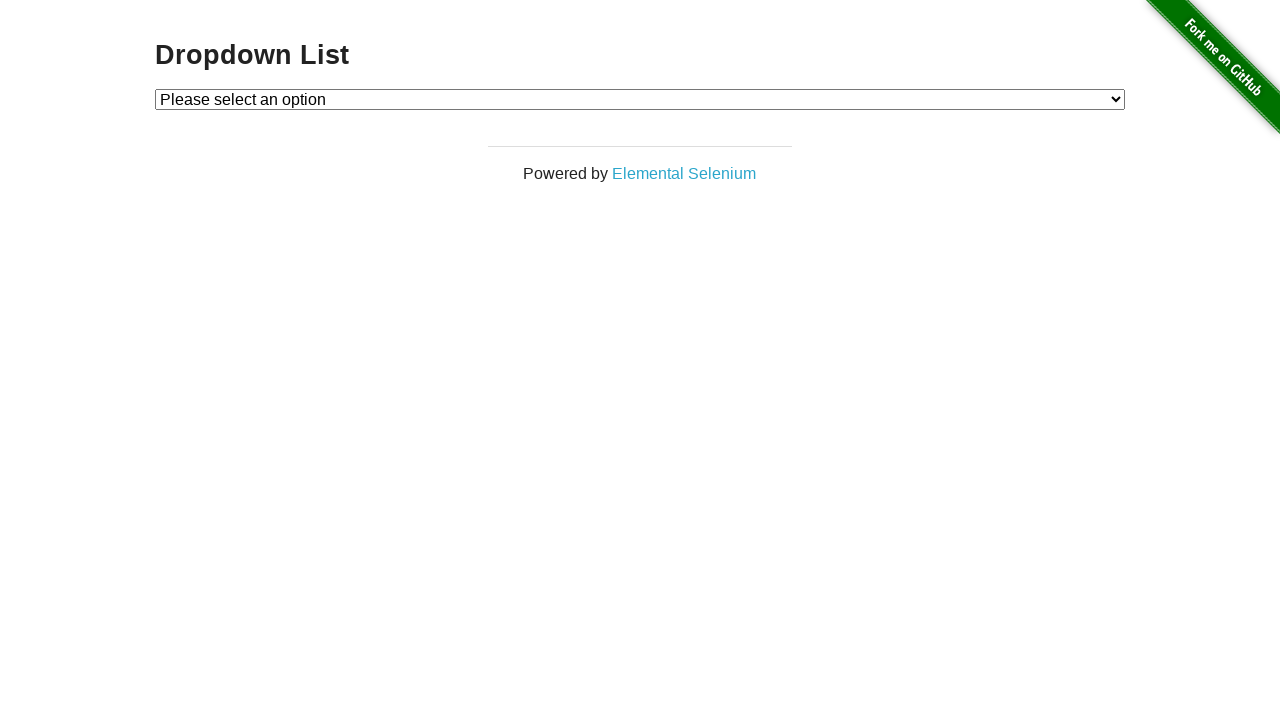

Dropdown element loaded and is visible
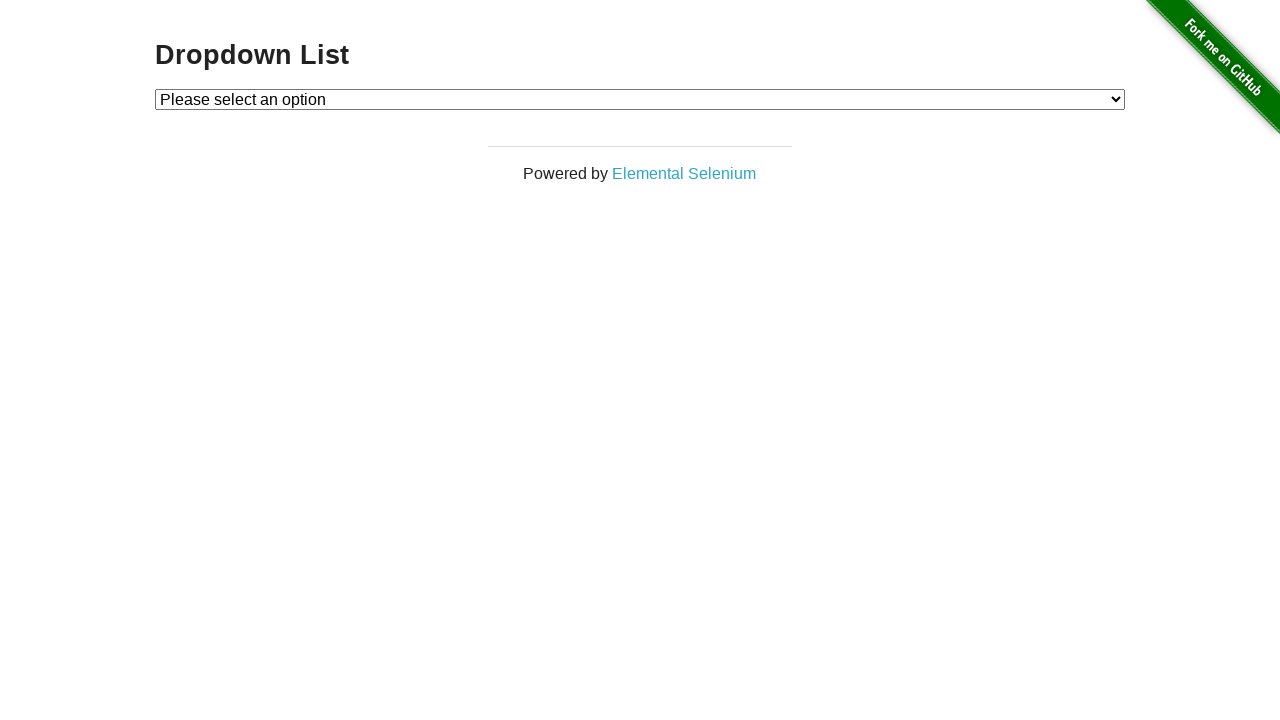

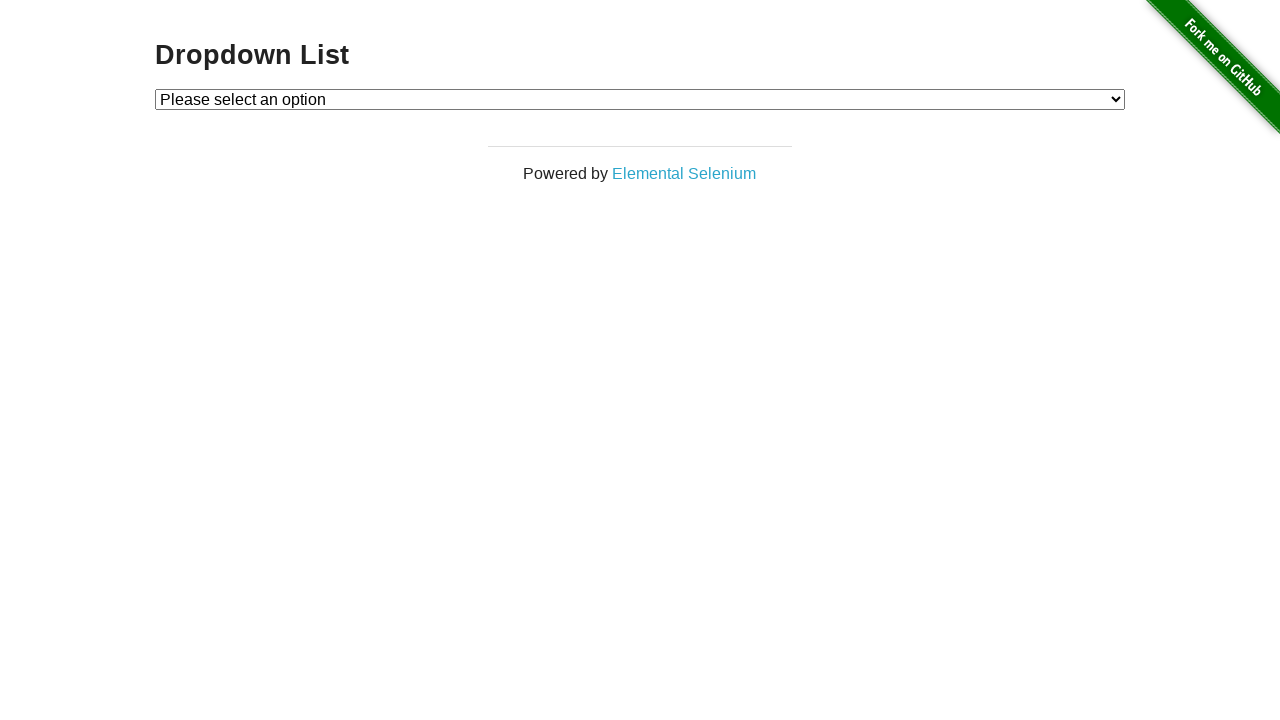